Tests a form by filling in multiple input fields (header, MKE, OAI, name), clicking the submit button, and then clicking the clear button to reset the form.

Starting URL: https://devmountain-qa.github.io/enter-wanted/1.4_Assignment/index.html

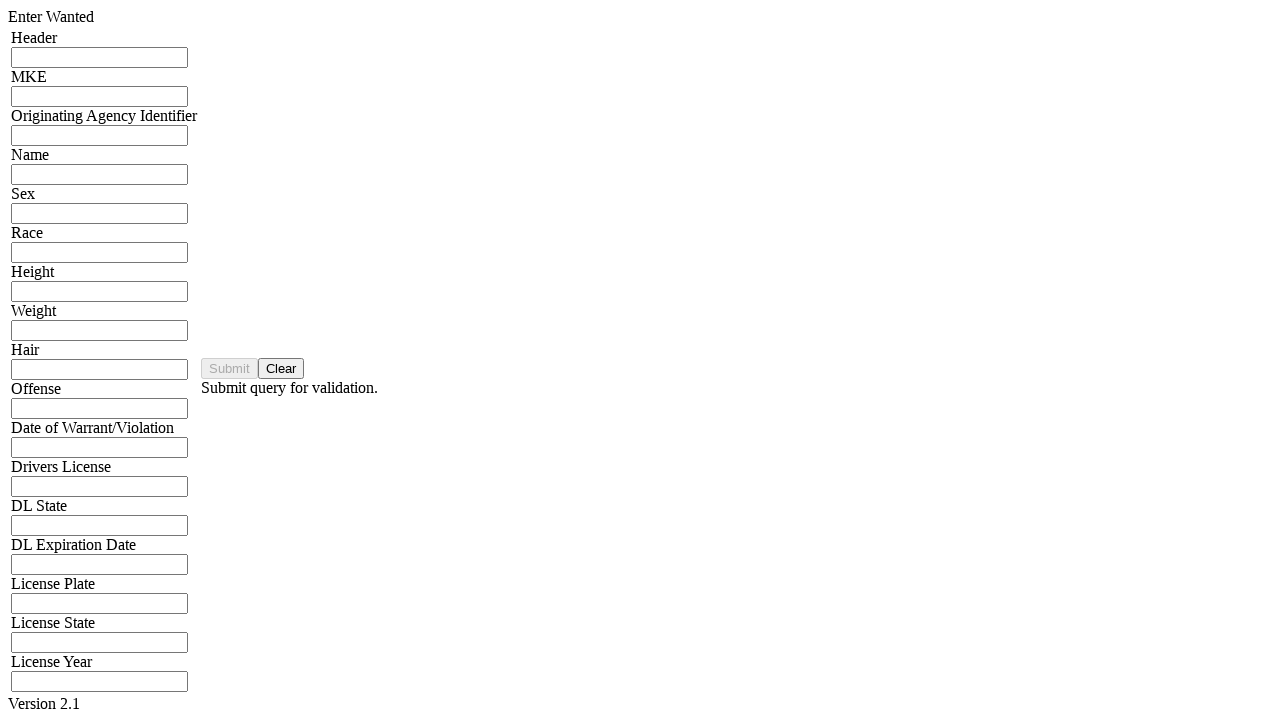

Filled header input field with 'test 1' on input[name='hdrInput']
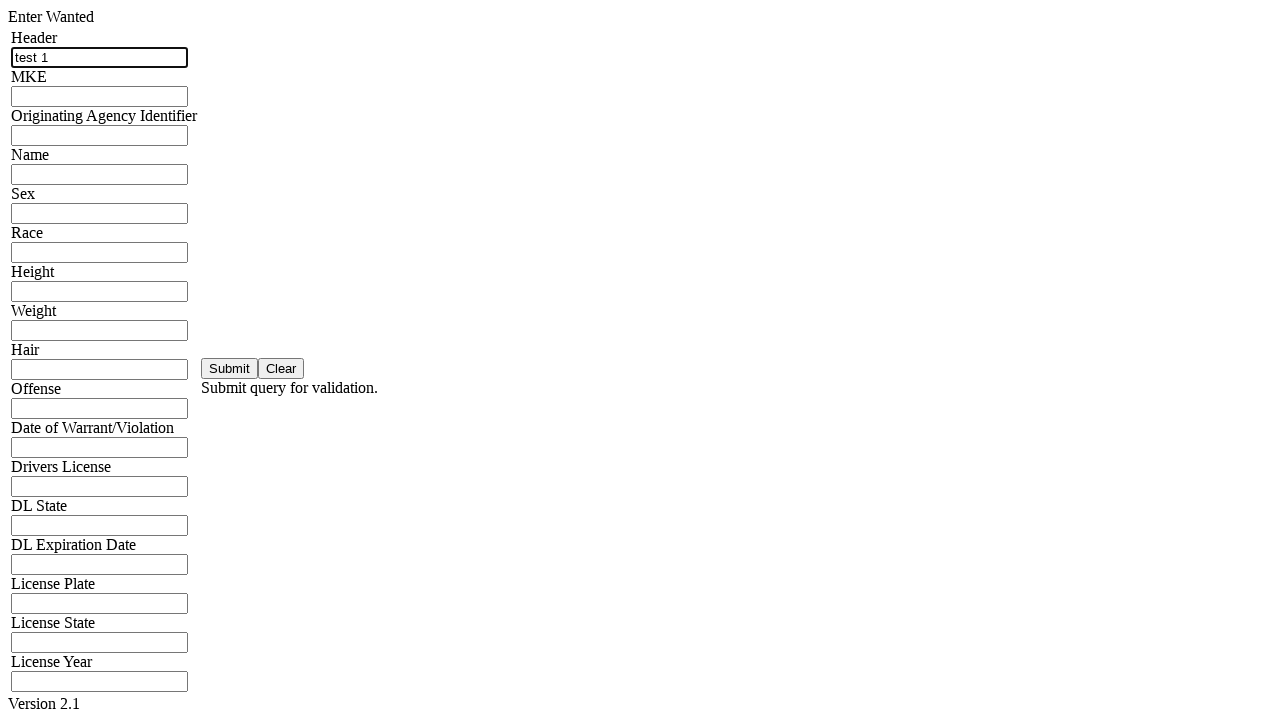

Filled MKE input field with 'test 2' on input[name='mkeInput']
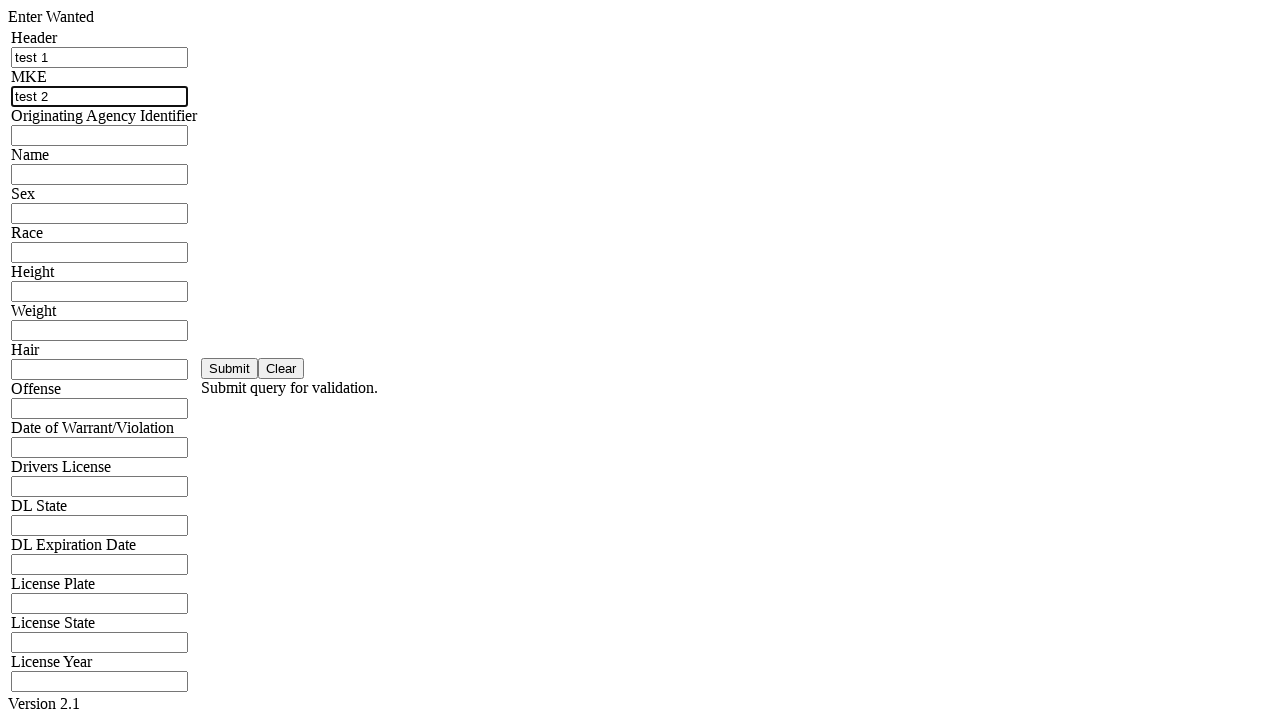

Filled OAI/ORI input field with 'test 3' on input[name='oriInput']
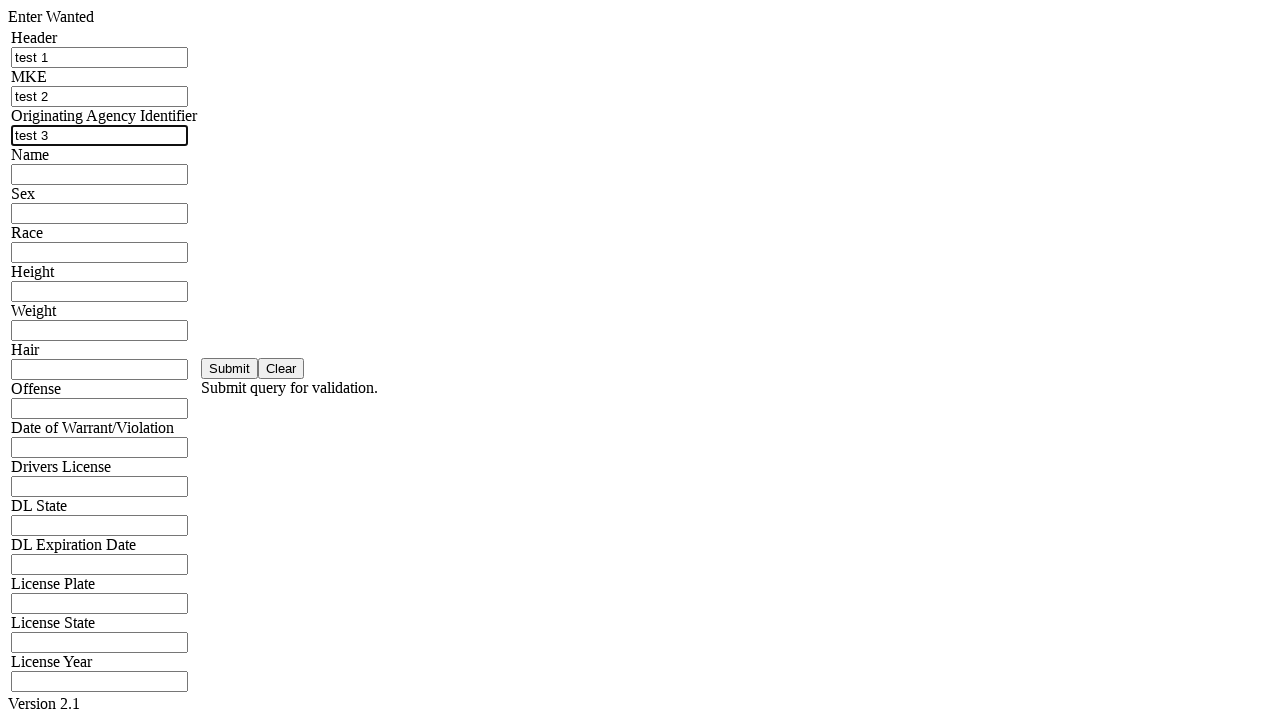

Filled name input field with 'test 4' on input[name='namInput']
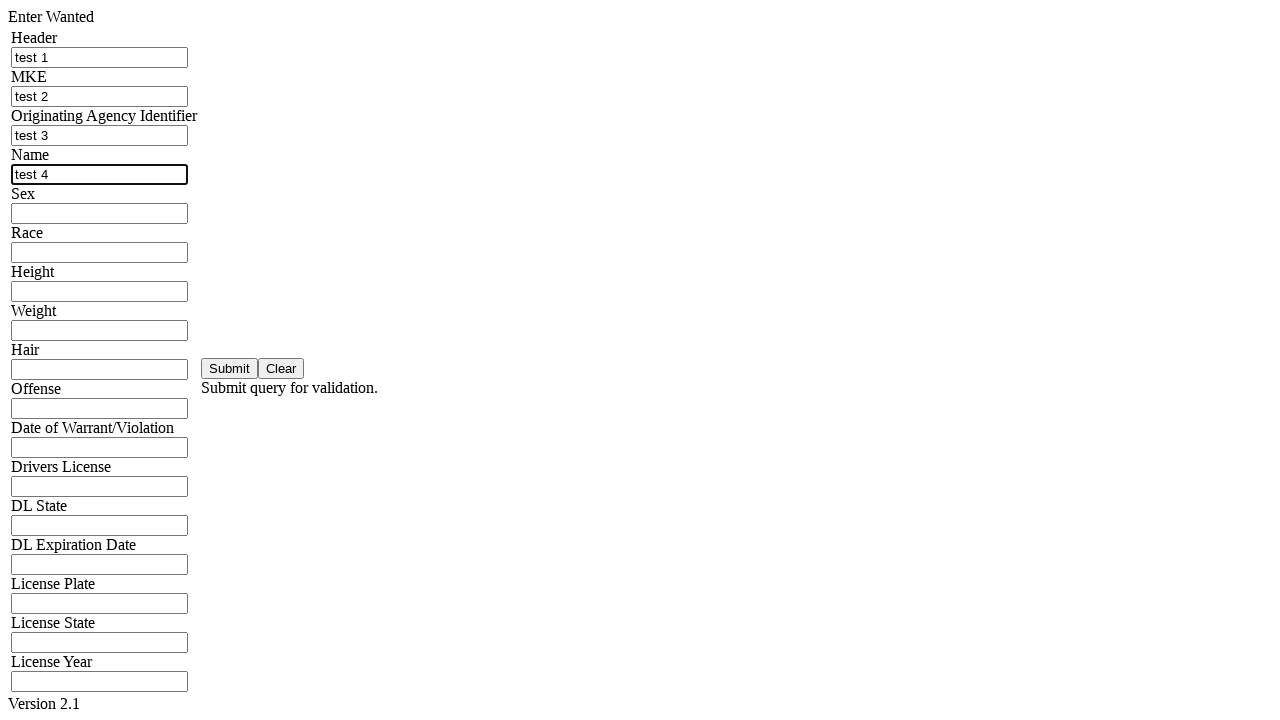

Clicked submit button to save form data at (230, 368) on #saveBtn
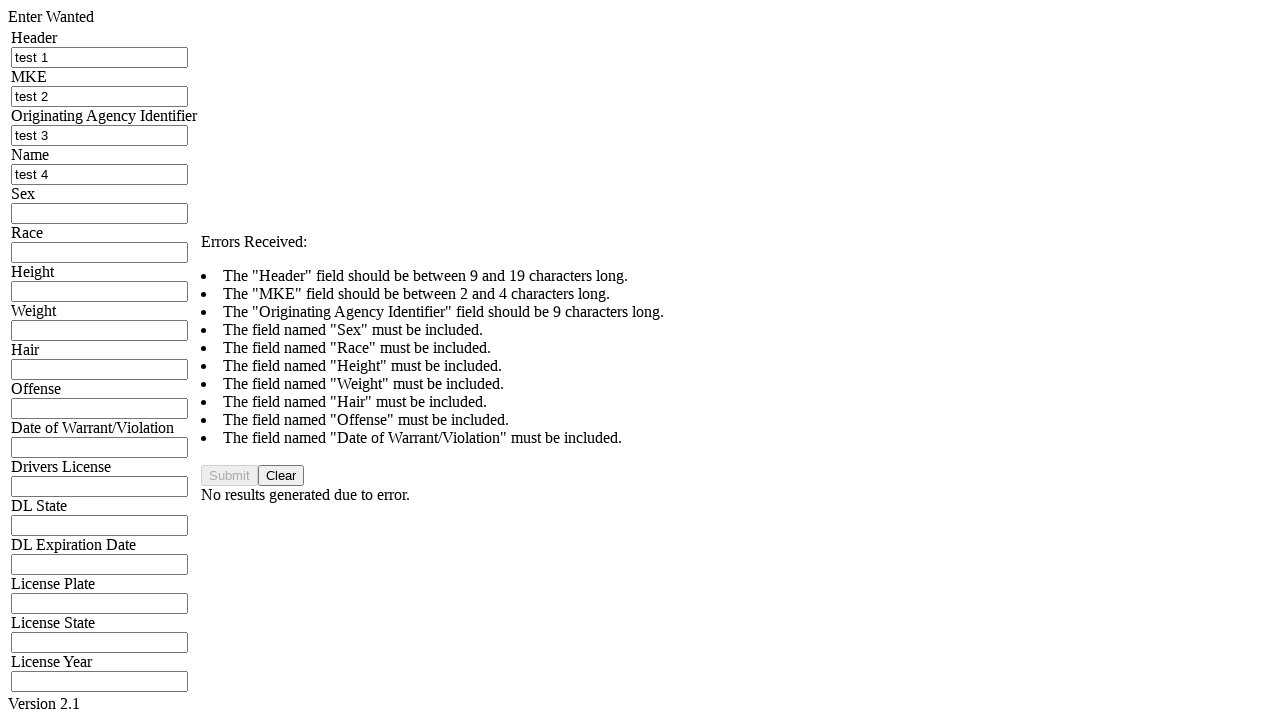

Clicked clear button to reset form at (281, 476) on #clearBtn
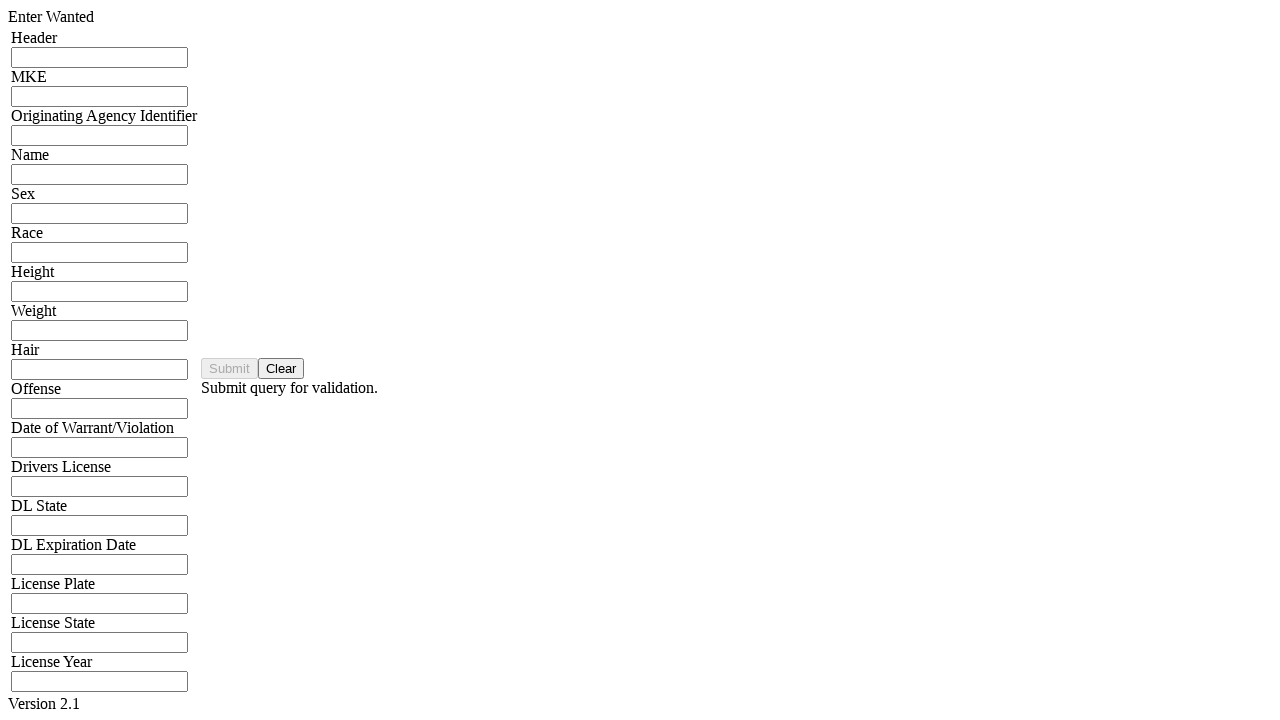

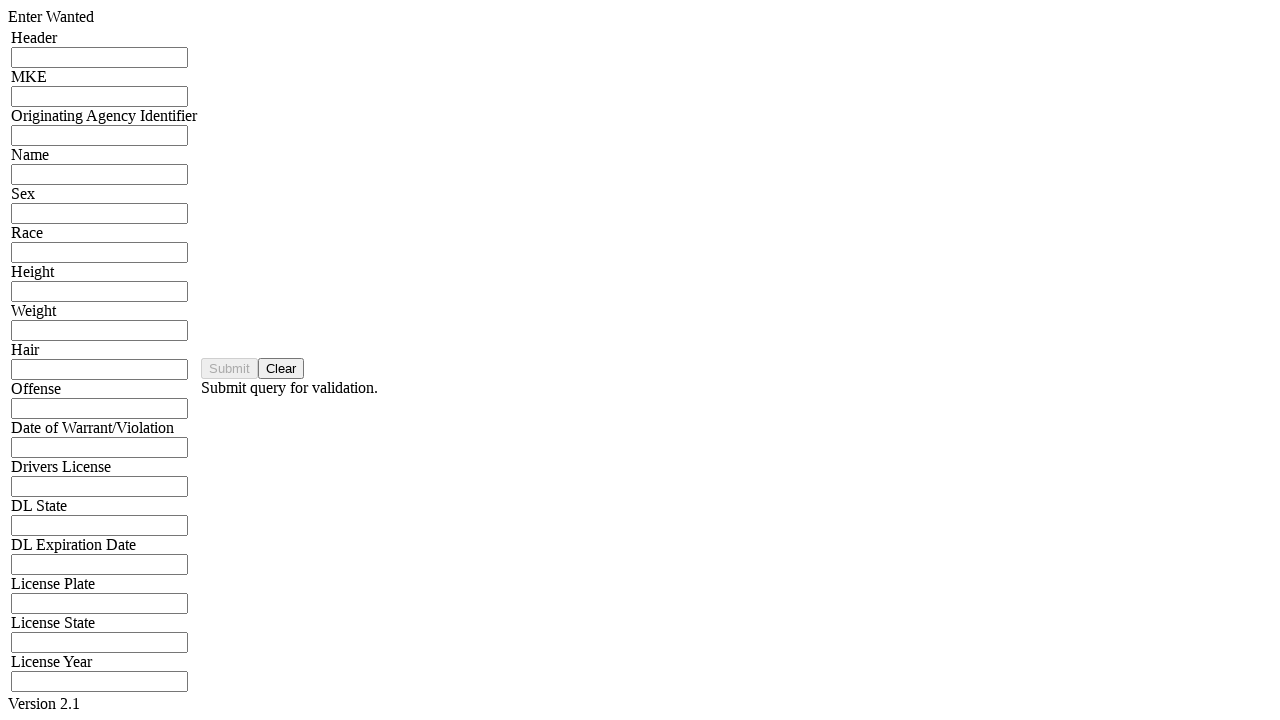